Tests drag and drop functionality on jQueryUI demo page by dragging an element to a drop target and verifying the operation succeeded

Starting URL: https://jqueryui.com/droppable/

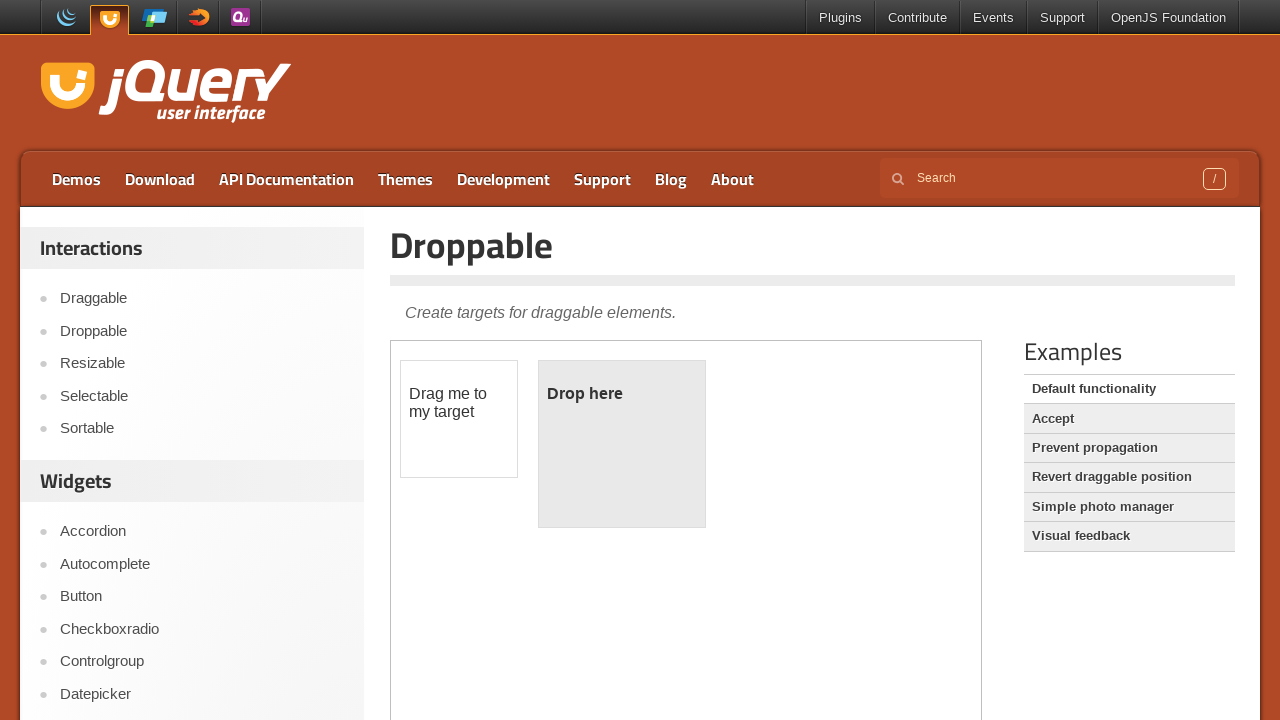

Located iframe containing drag and drop demo
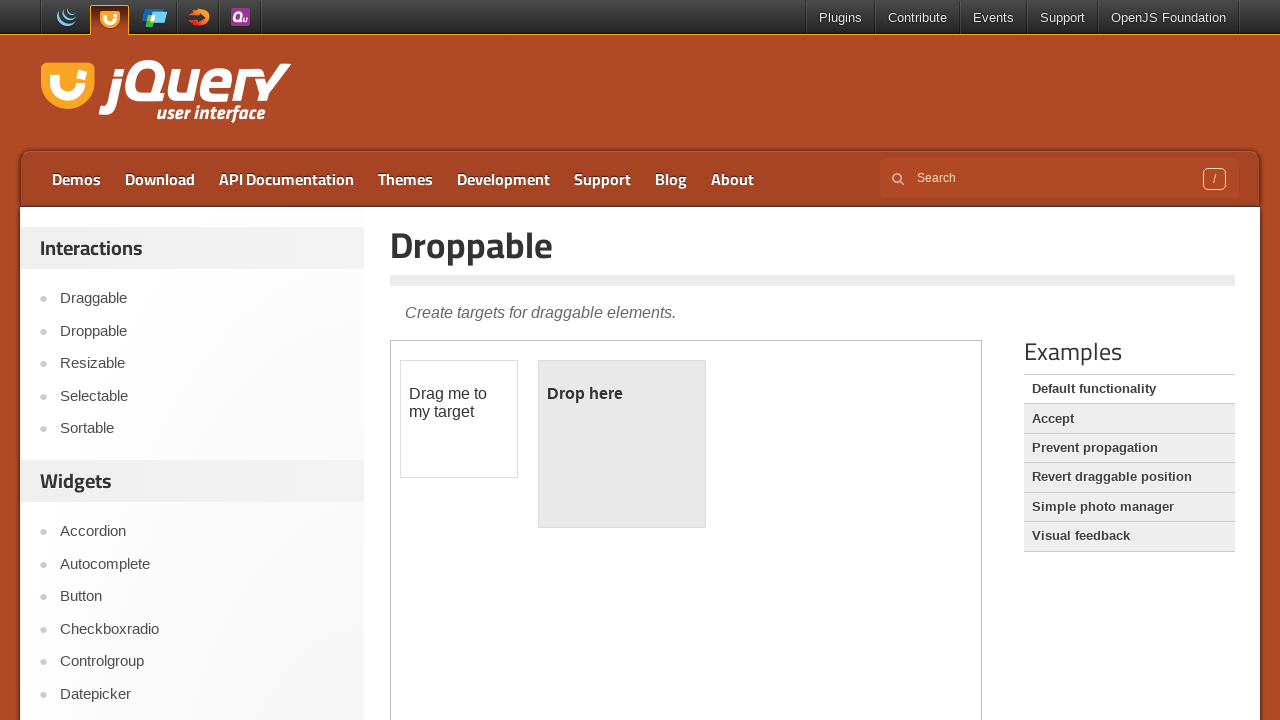

Located draggable element
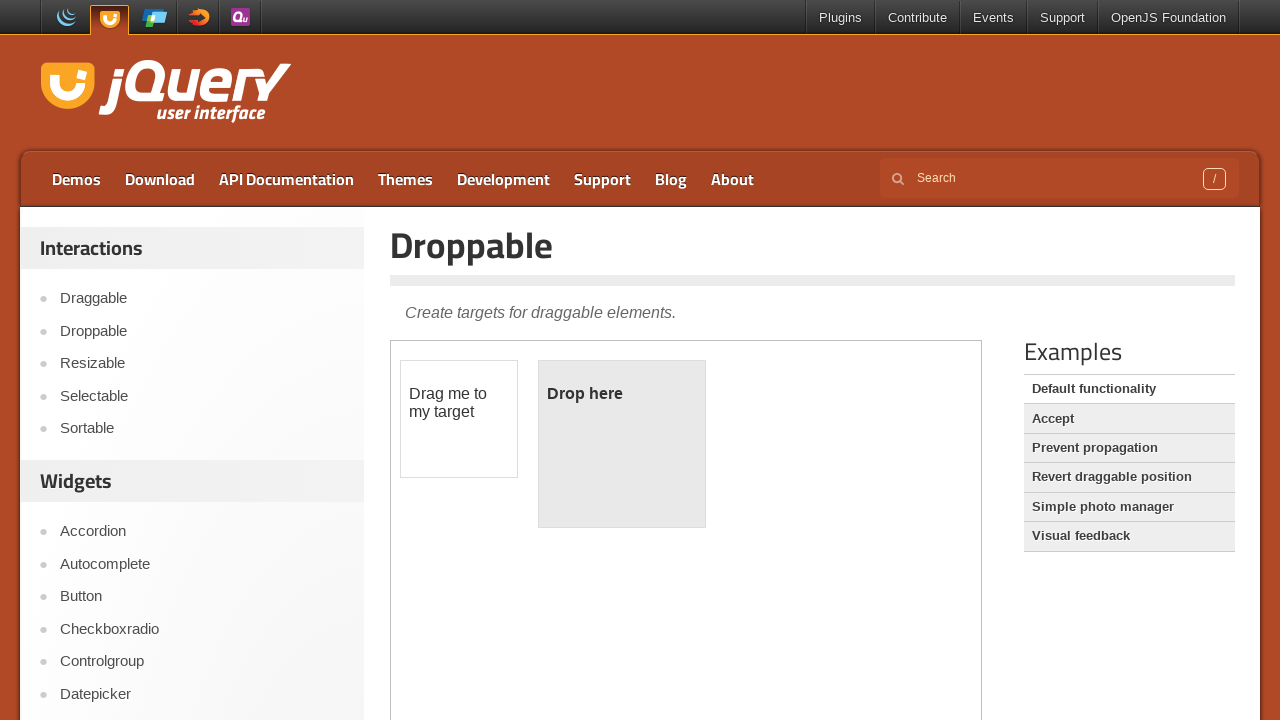

Located droppable target element
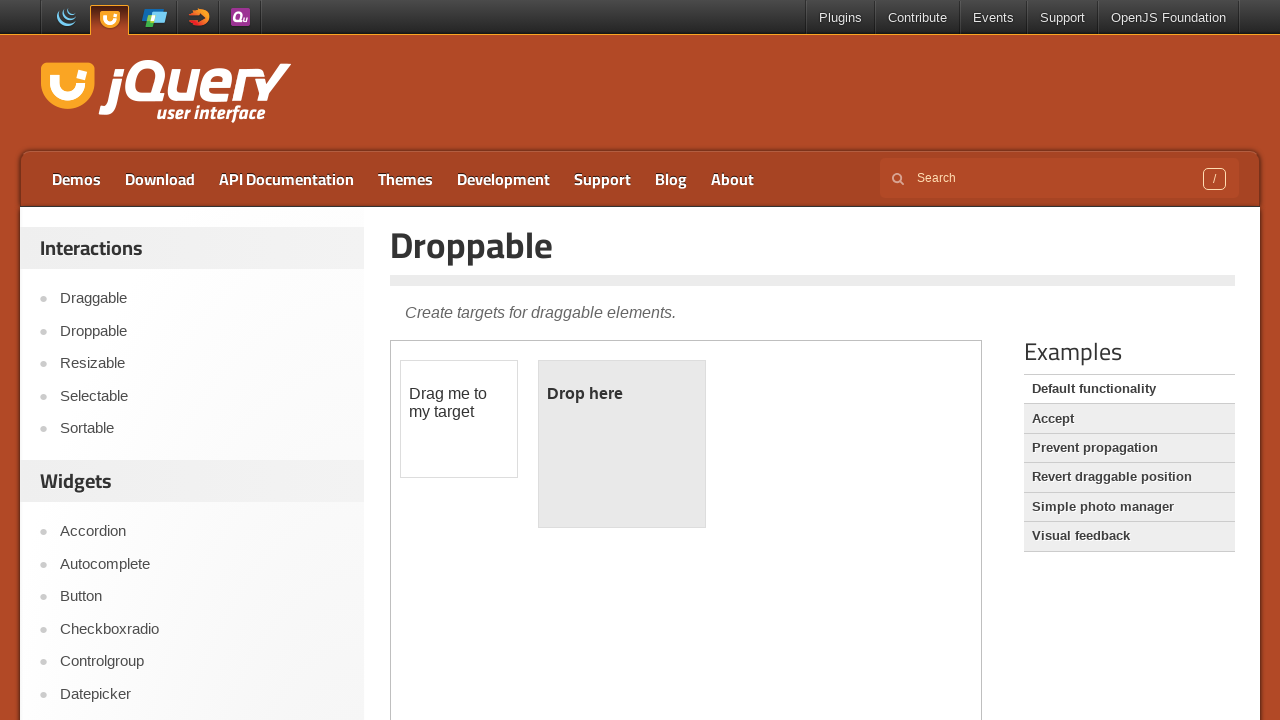

Dragged element to drop target at (622, 444)
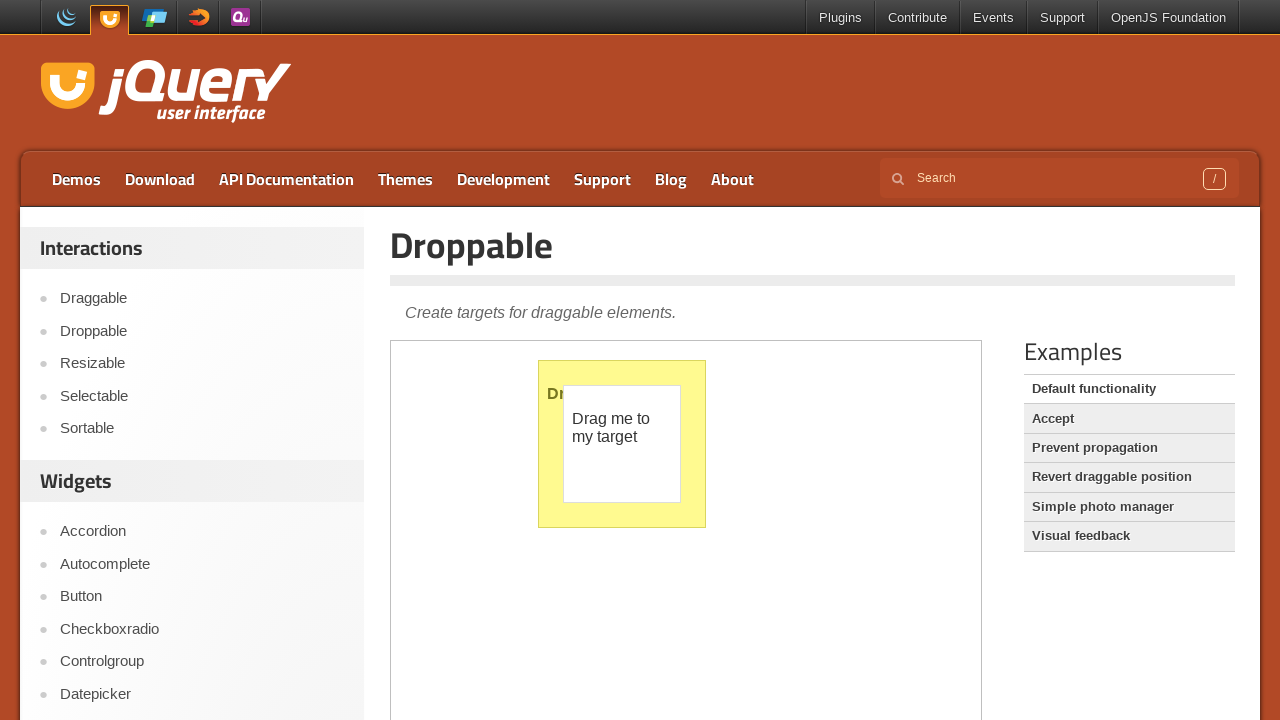

Retrieved target element text after drop
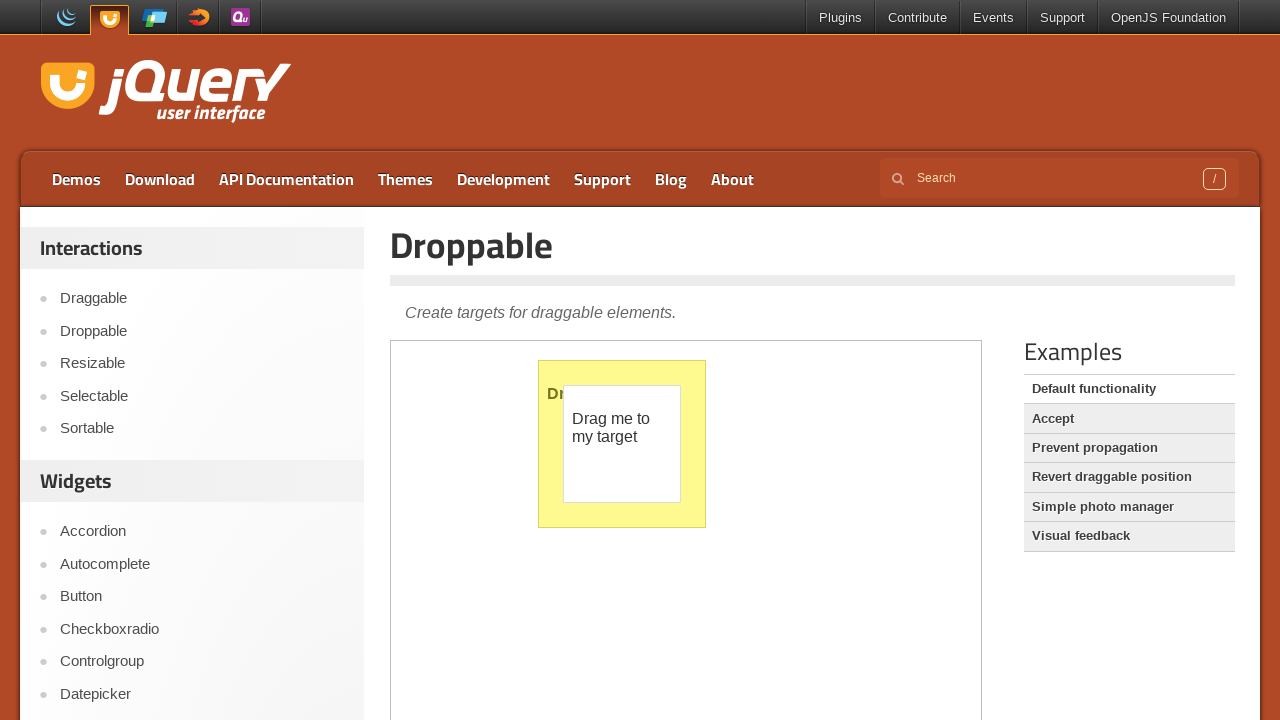

Verified drag and drop operation was successful - target shows 'Dropped!'
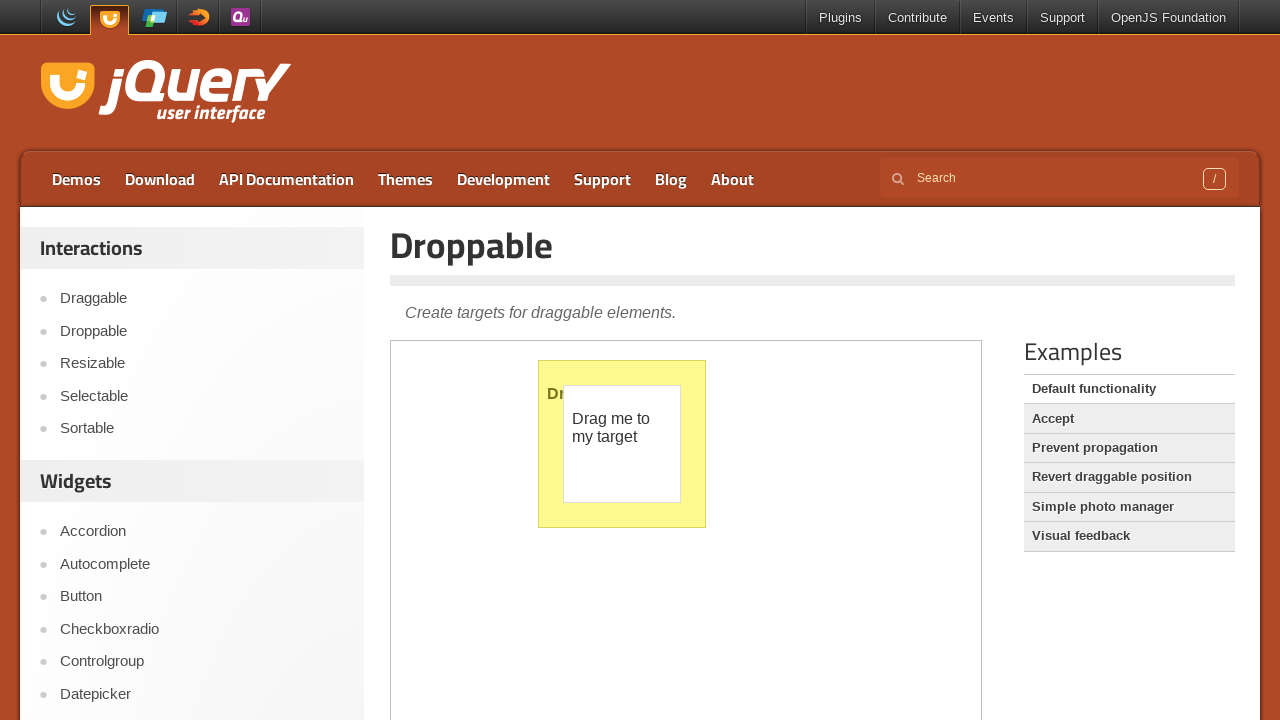

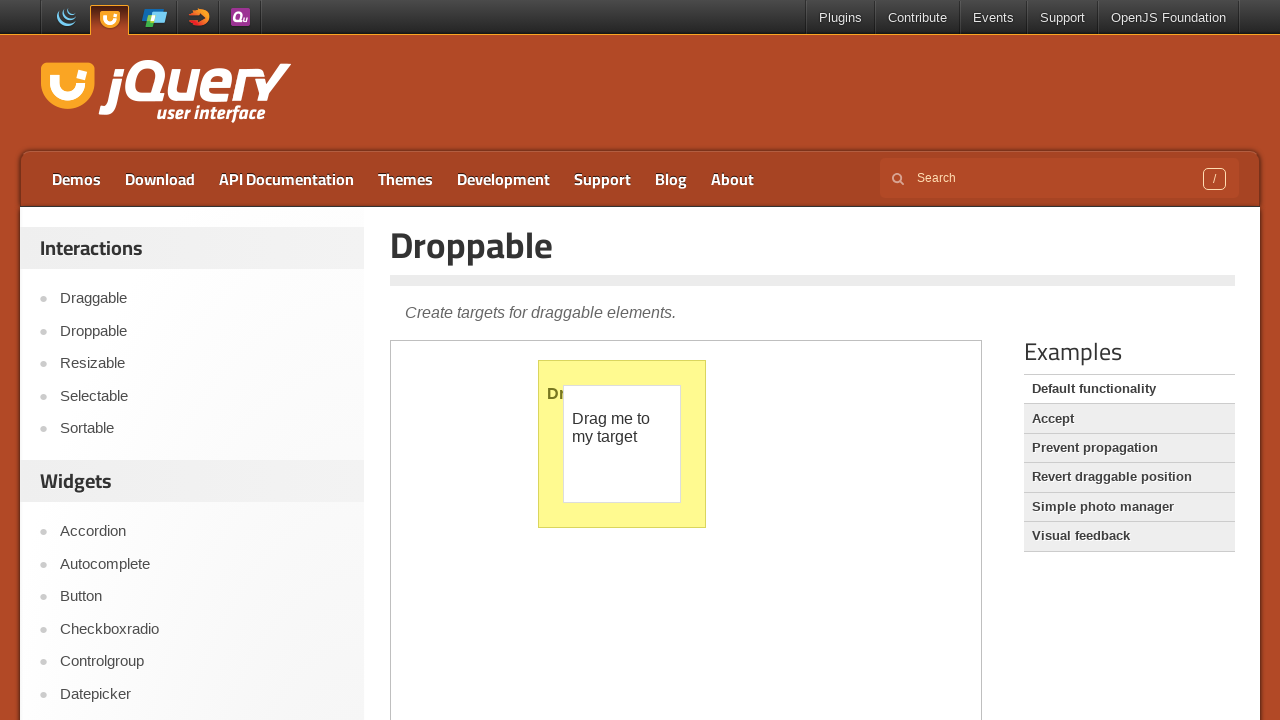